Tests alert handling functionality by triggering different types of JavaScript alerts and interacting with them

Starting URL: https://rahulshettyacademy.com/AutomationPractice/

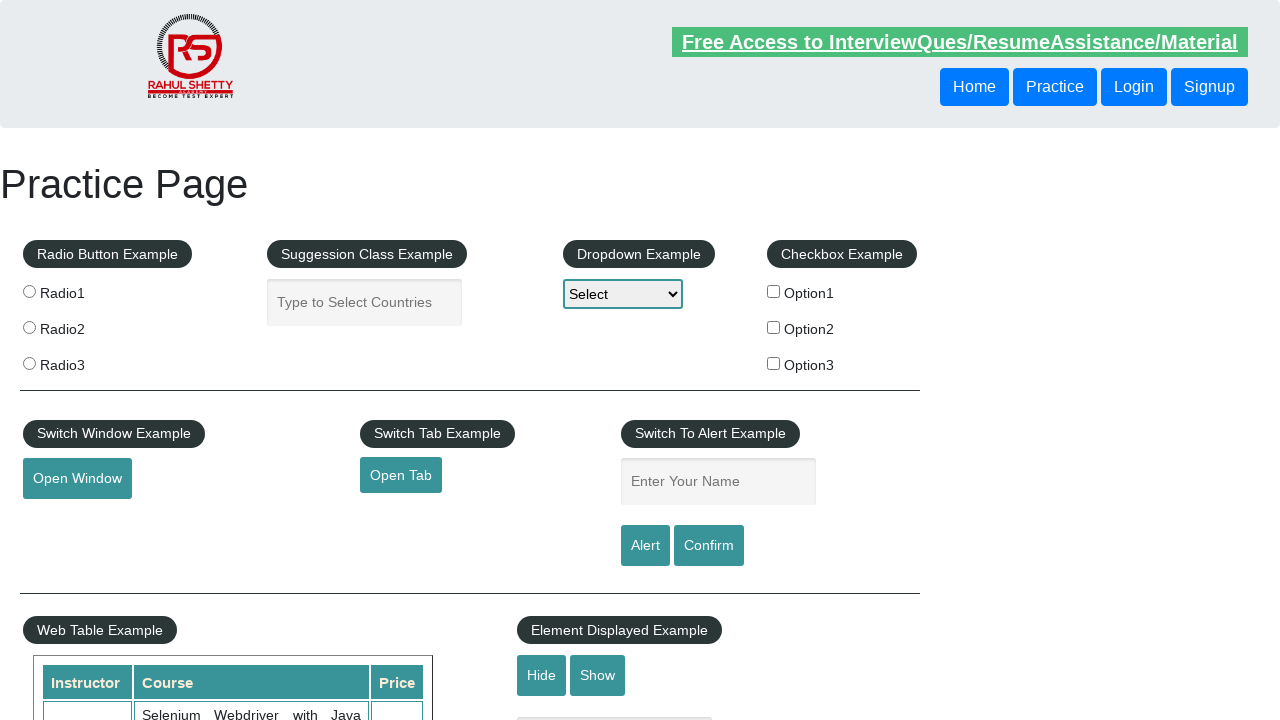

Filled name field with 'Ashish Mahajan' on #name
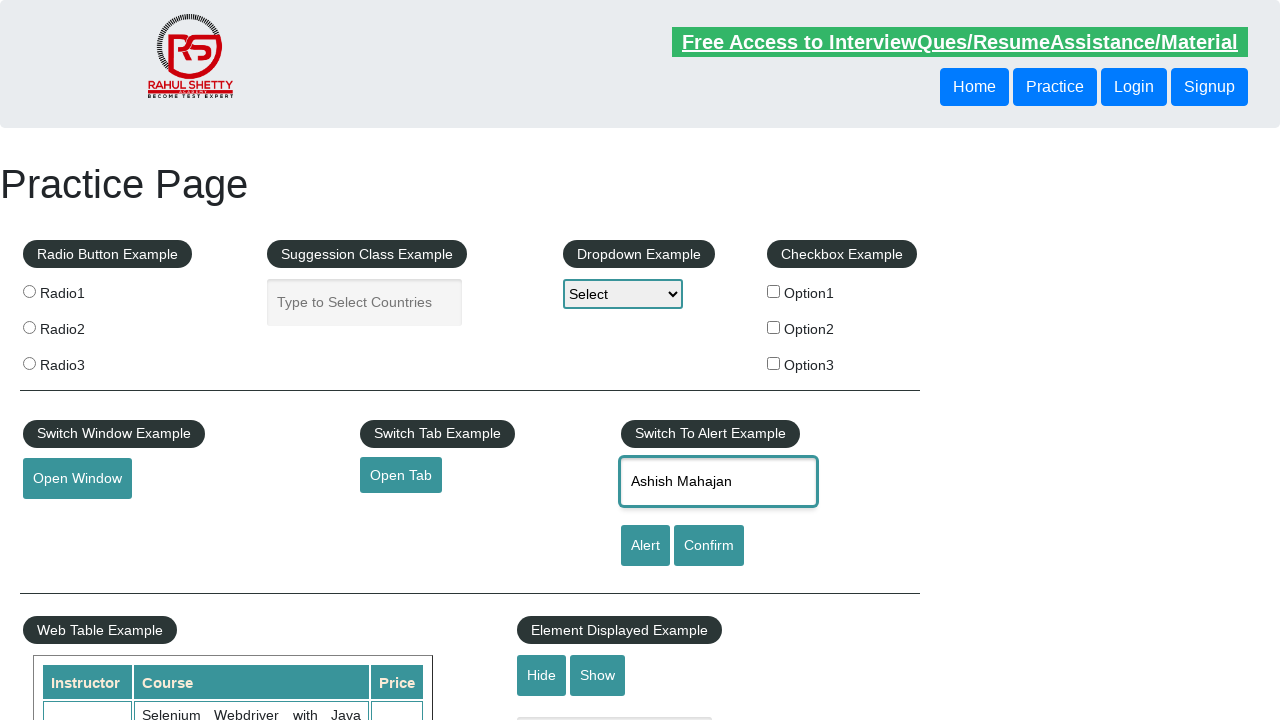

Clicked alert button at (645, 546) on #alertbtn
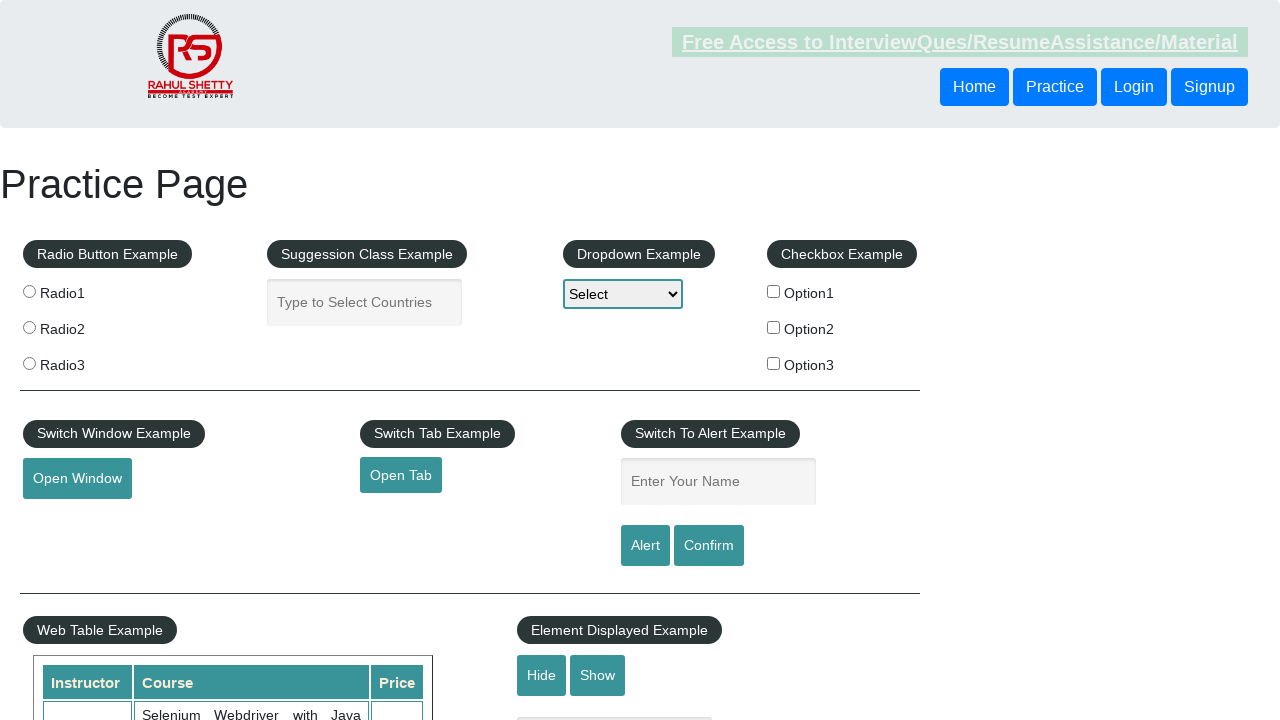

Alert dialog accepted
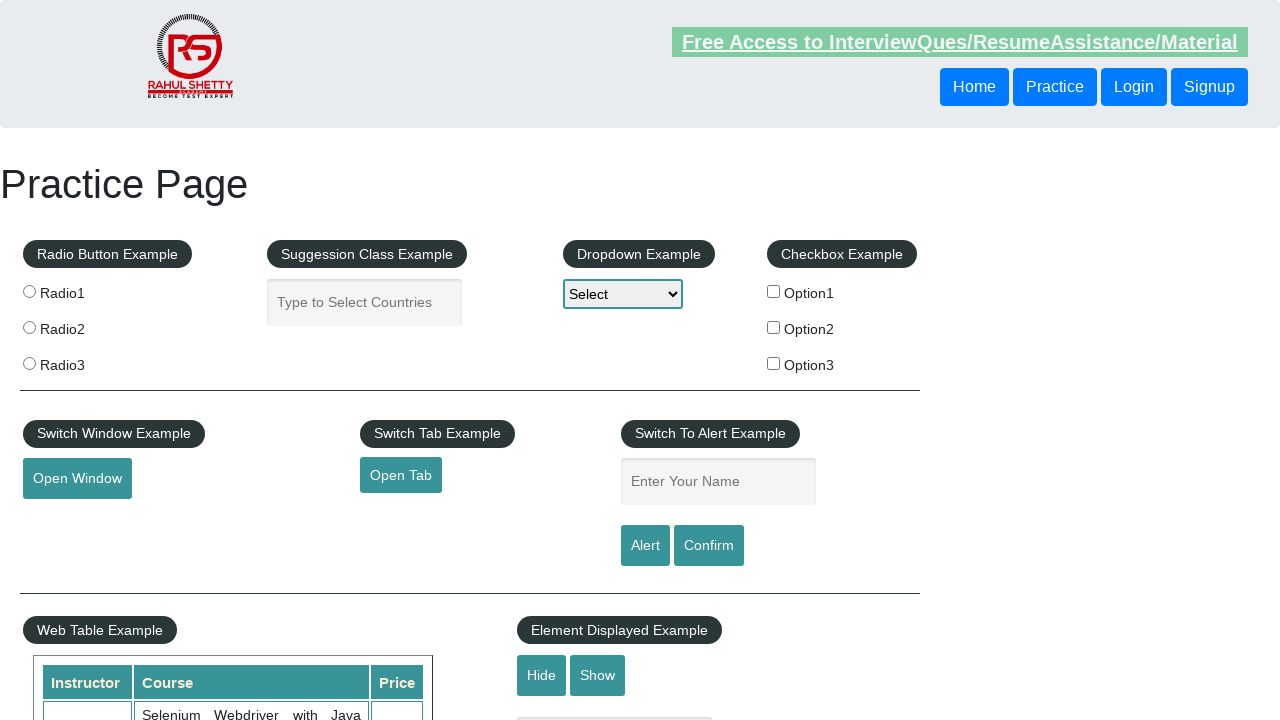

Clicked confirm button at (709, 546) on #confirmbtn
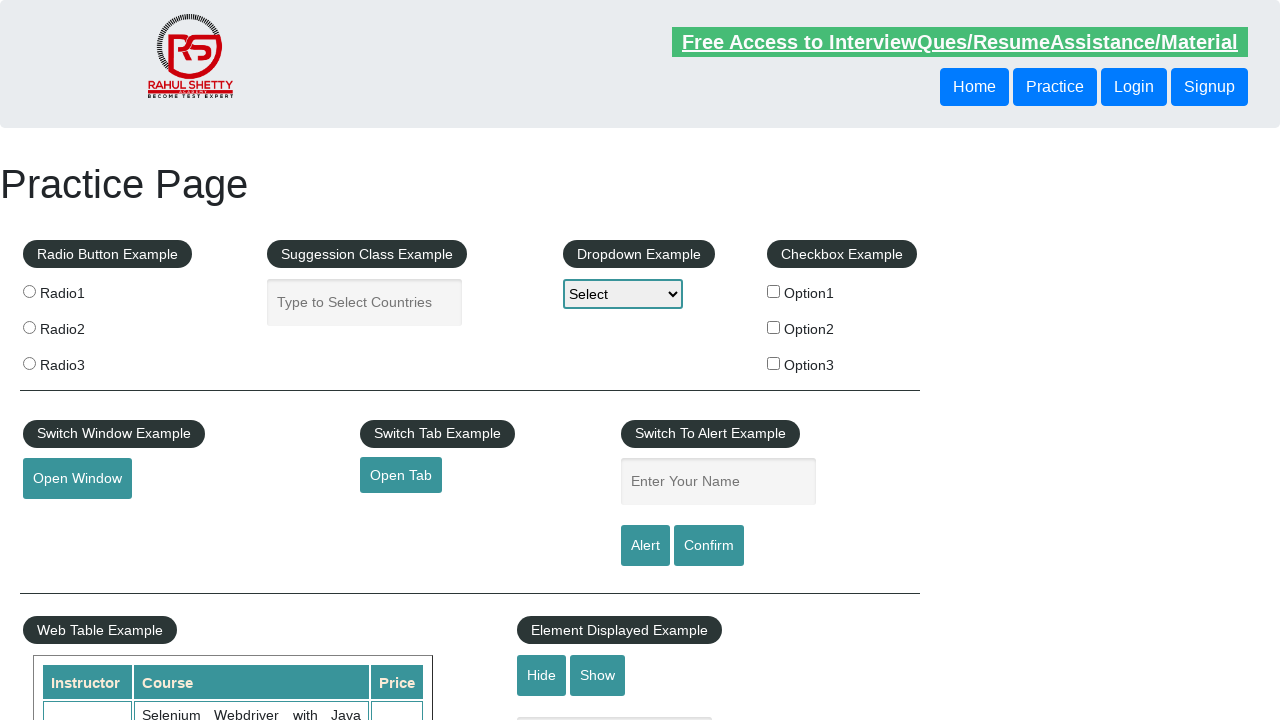

Confirm dialog dismissed
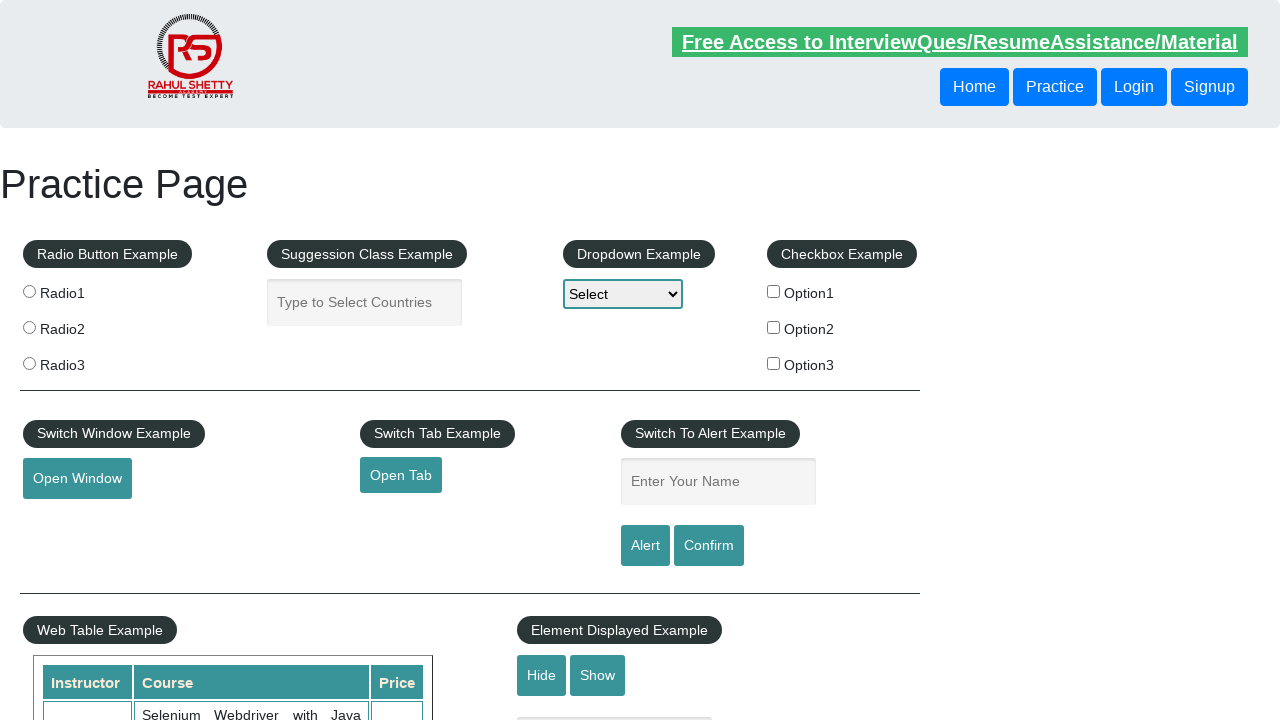

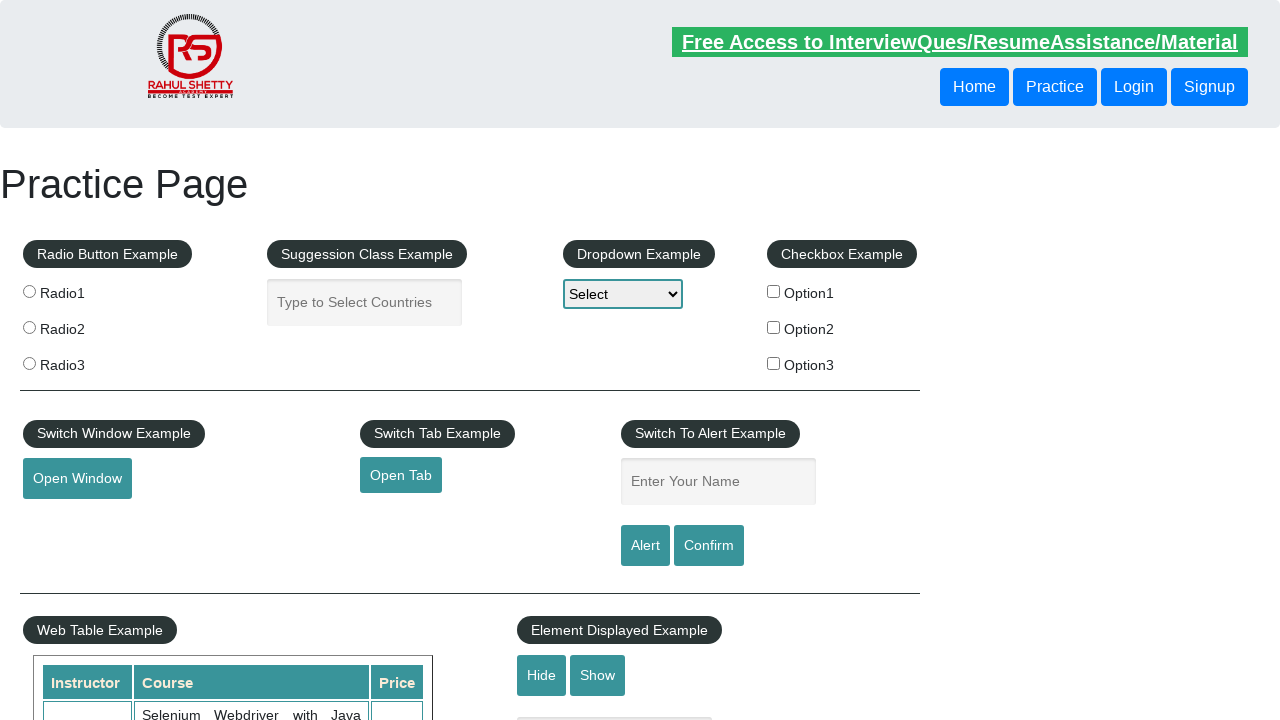